Tests pop confirm component by clicking the Delete button, then clicking "Yes" in the confirmation tooltip, and verifying the success message appears.

Starting URL: https://test-with-me-app.vercel.app/learning/web-elements/components/pop-confirm

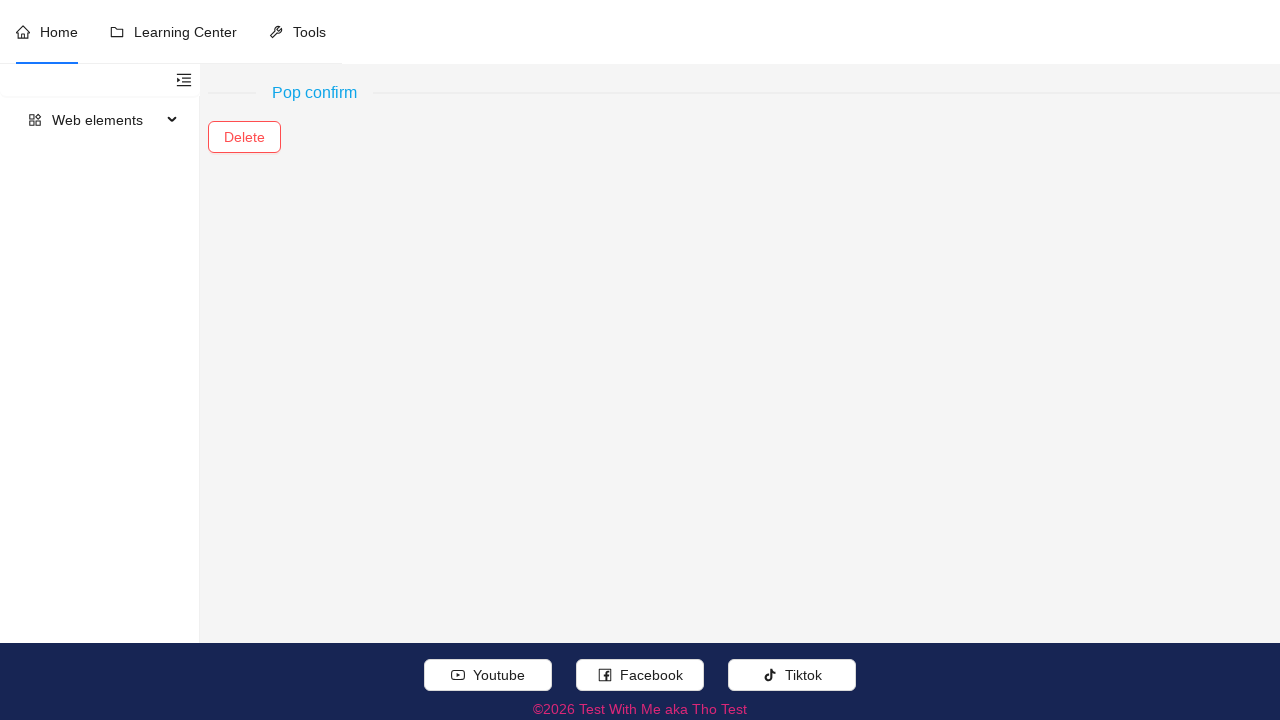

Clicked Delete button to trigger pop confirm at (244, 137) on (//div[normalize-space() = 'Pop confirm']//following::button[normalize-space() =
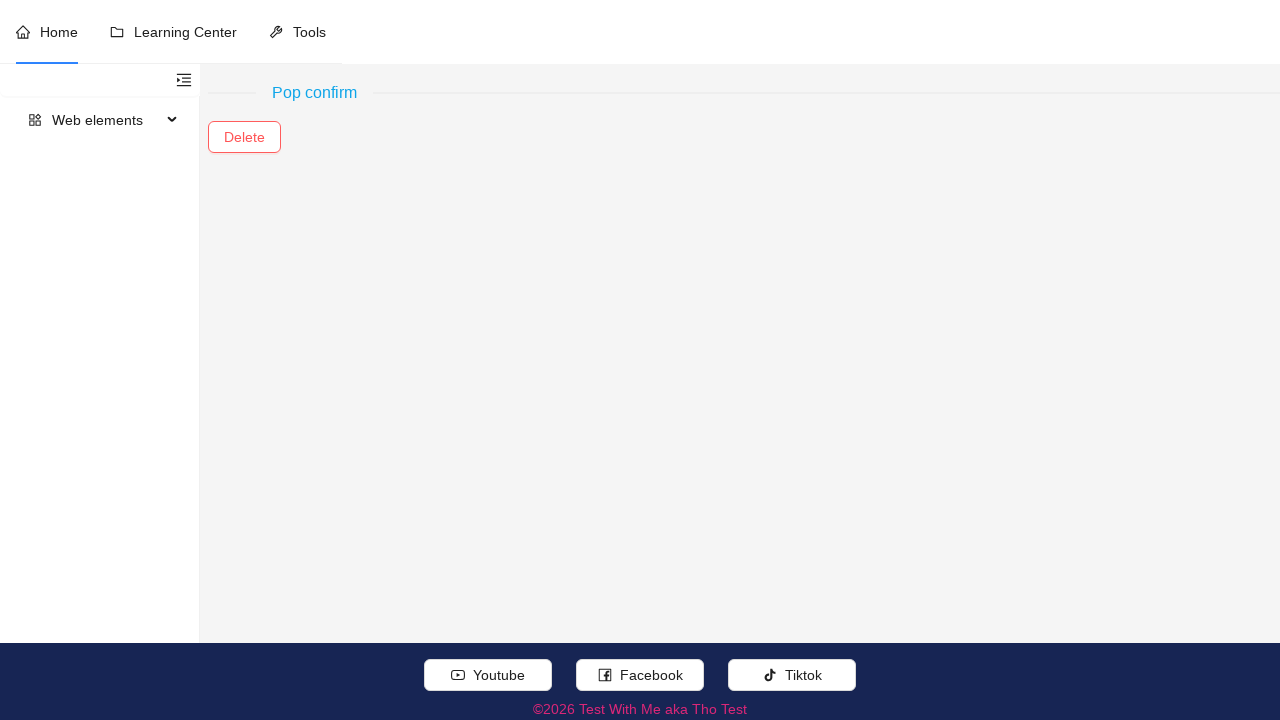

Clicked Yes button in confirmation tooltip at (338, 85) on //div[@role = 'tooltip' and .//div[normalize-space(text())='Delete the task']]//
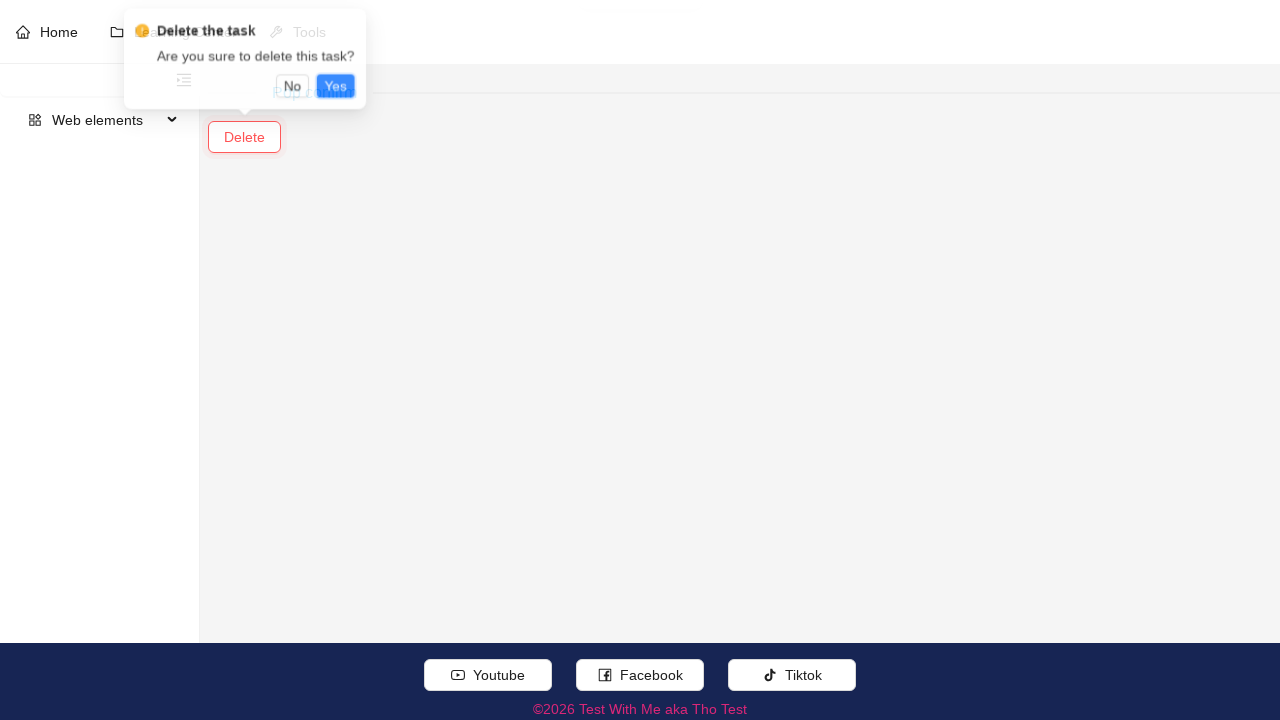

Success message appeared confirming task deletion
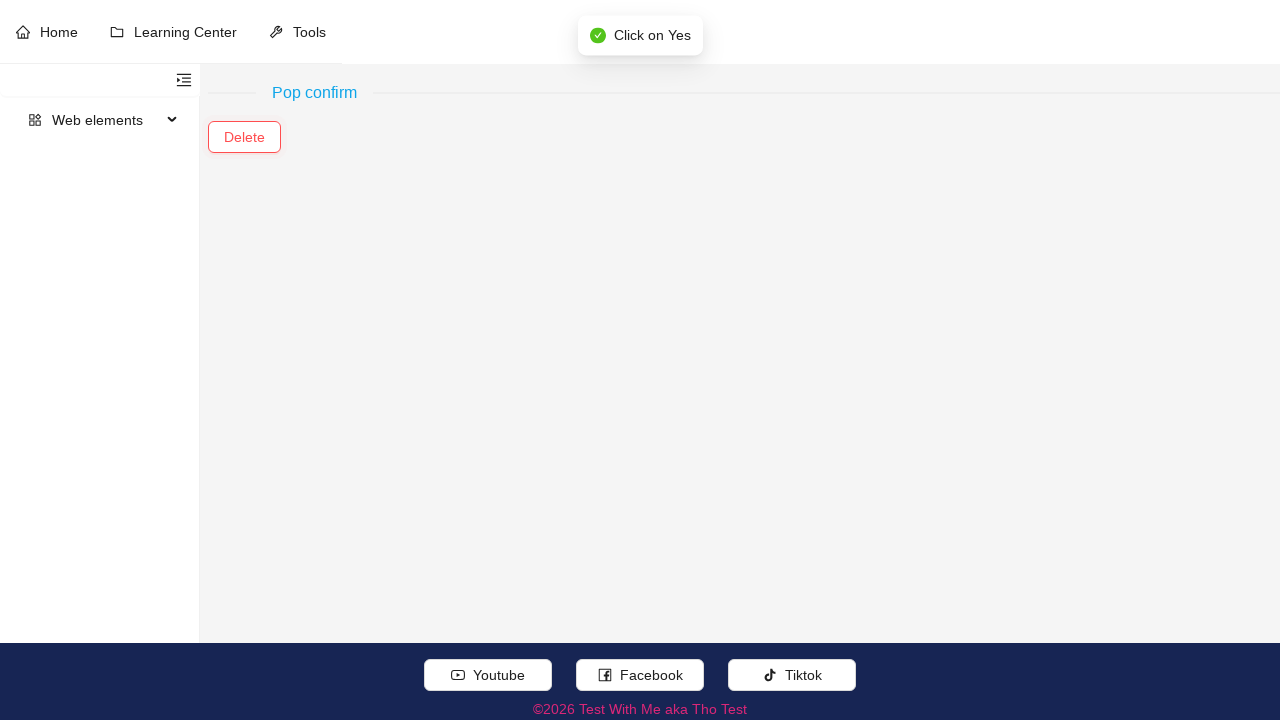

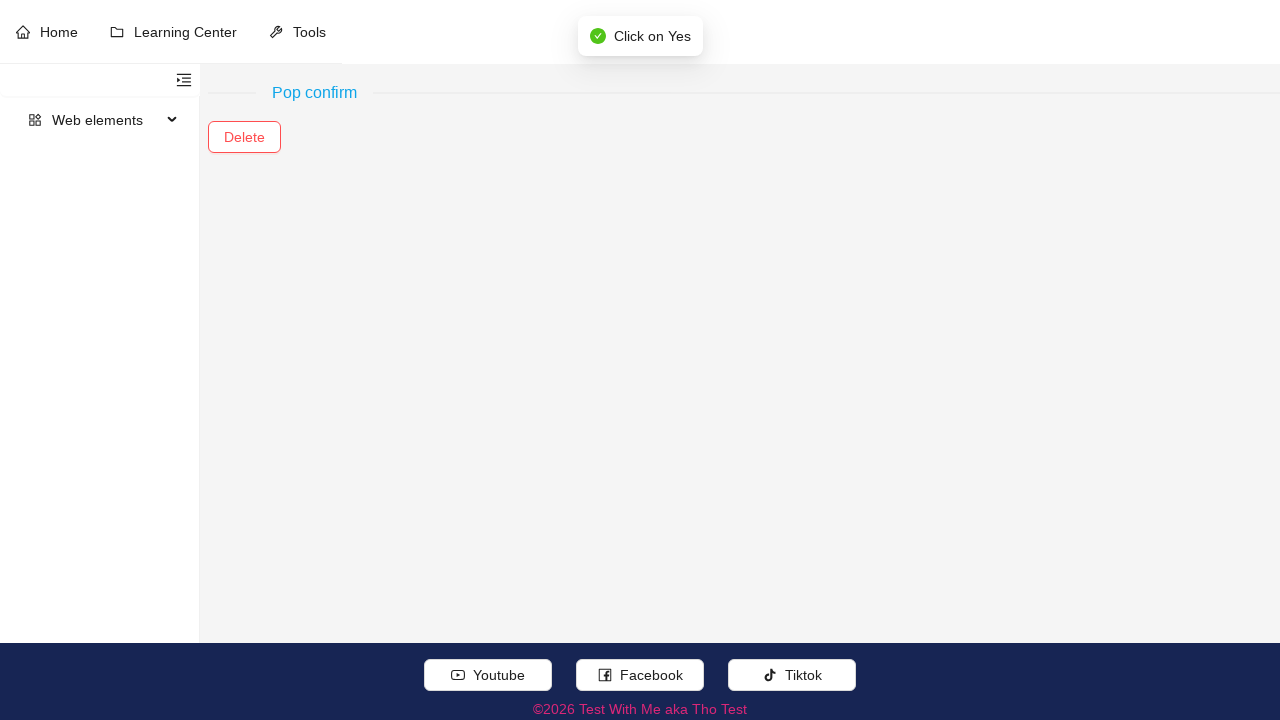